Tests the KAI (Indonesian Railway) ticket booking search functionality by selecting origin and destination stations and initiating a ticket search

Starting URL: https://booking.kai.id/

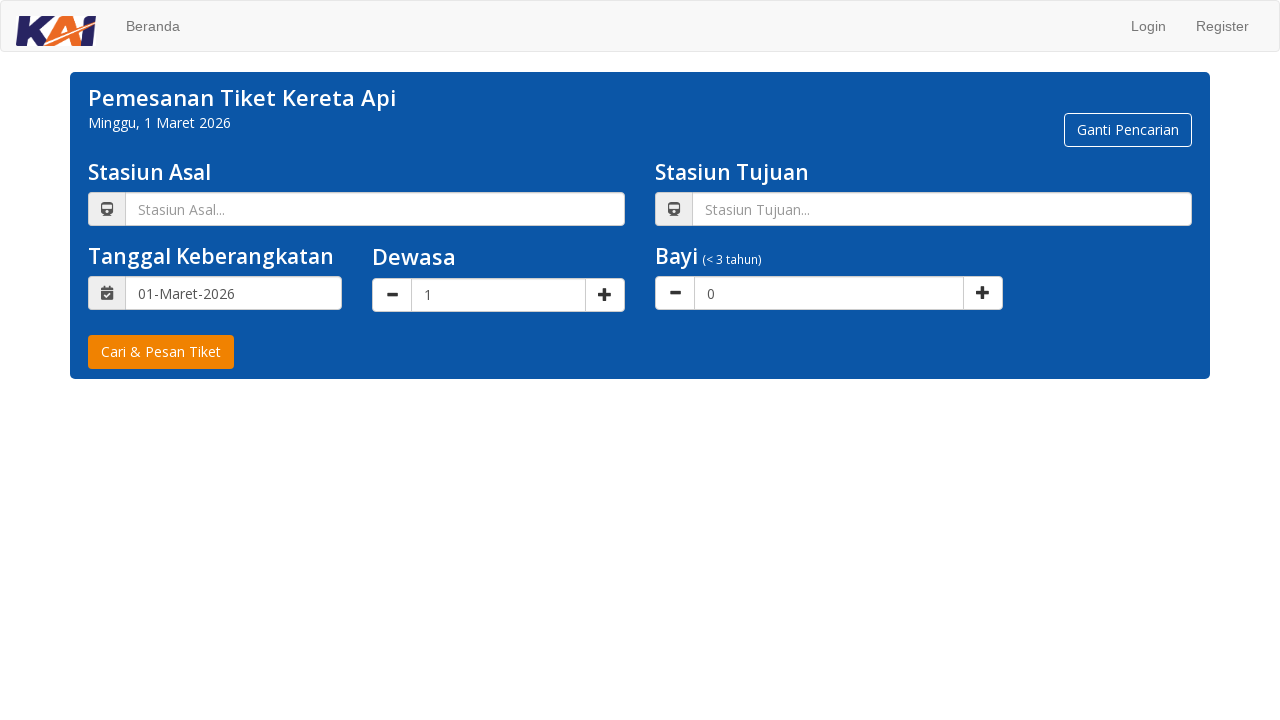

Clicked on origin station field at (375, 209) on internal:label="Stasiun Asal"i
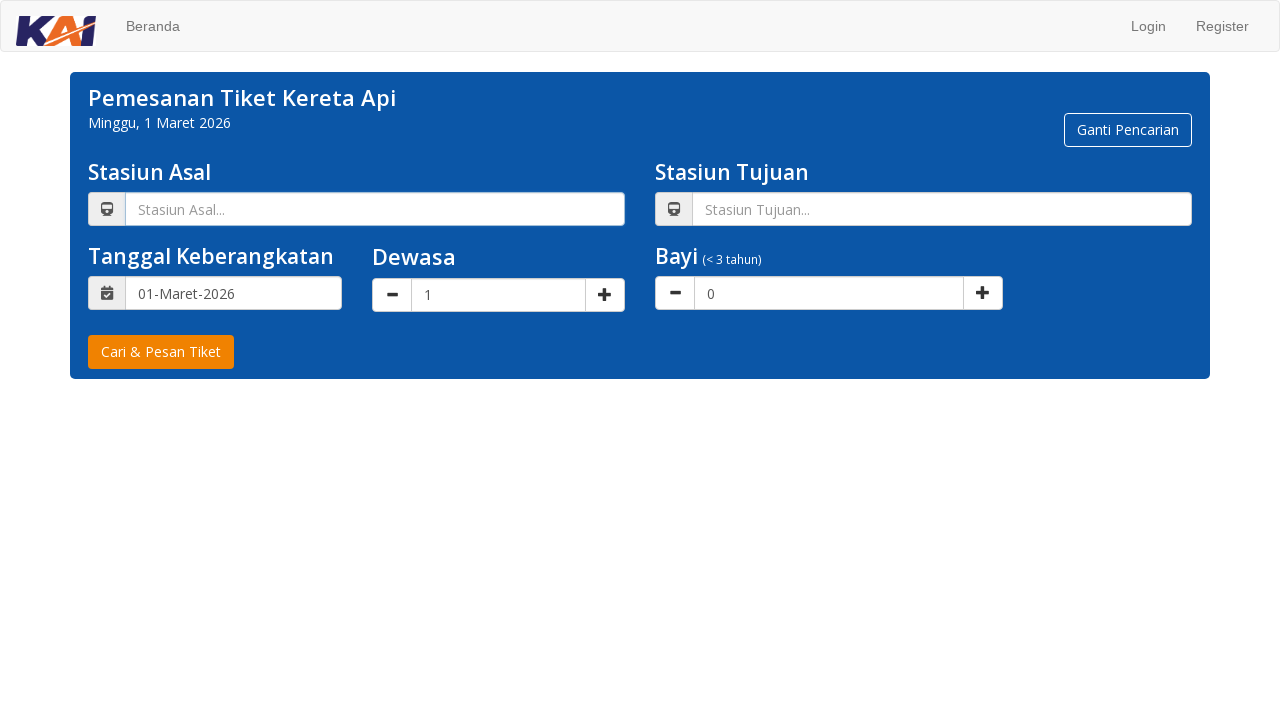

Typed 'pasa' in origin station search field on internal:label="Stasiun Asal"i
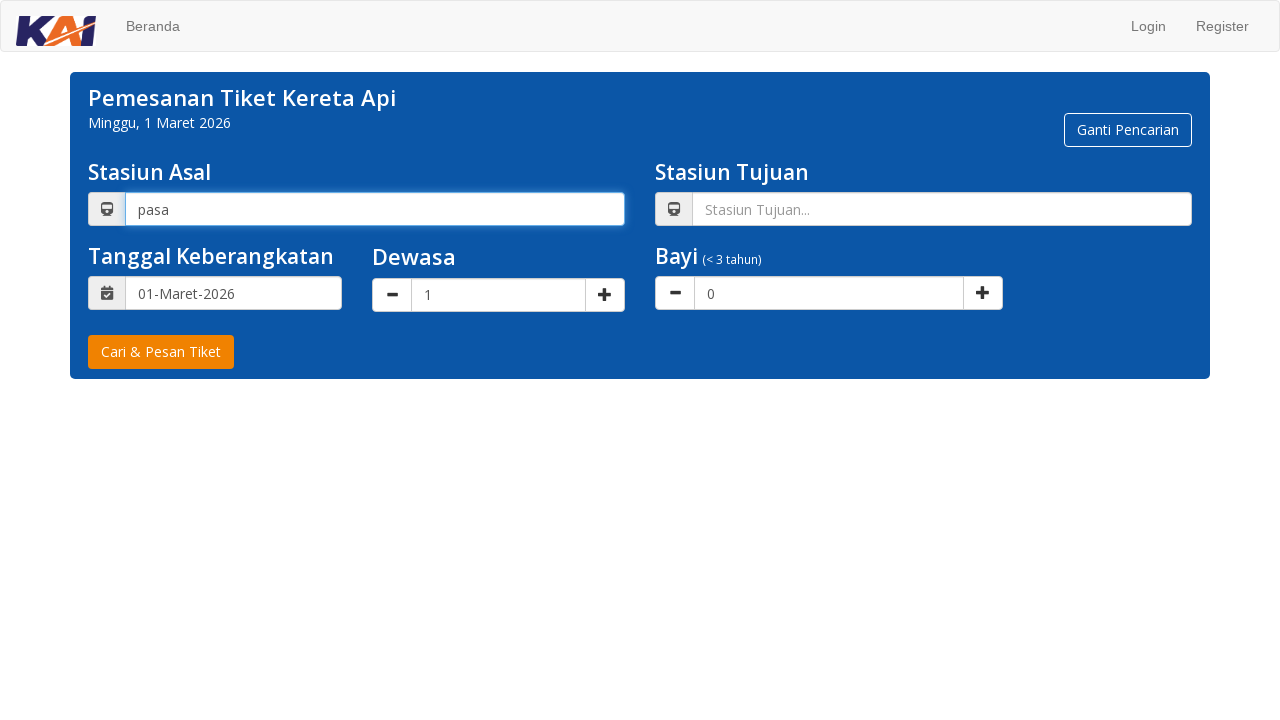

Selected PASARSENEN as origin station at (160, 281) on internal:text="PASARSENEN"i
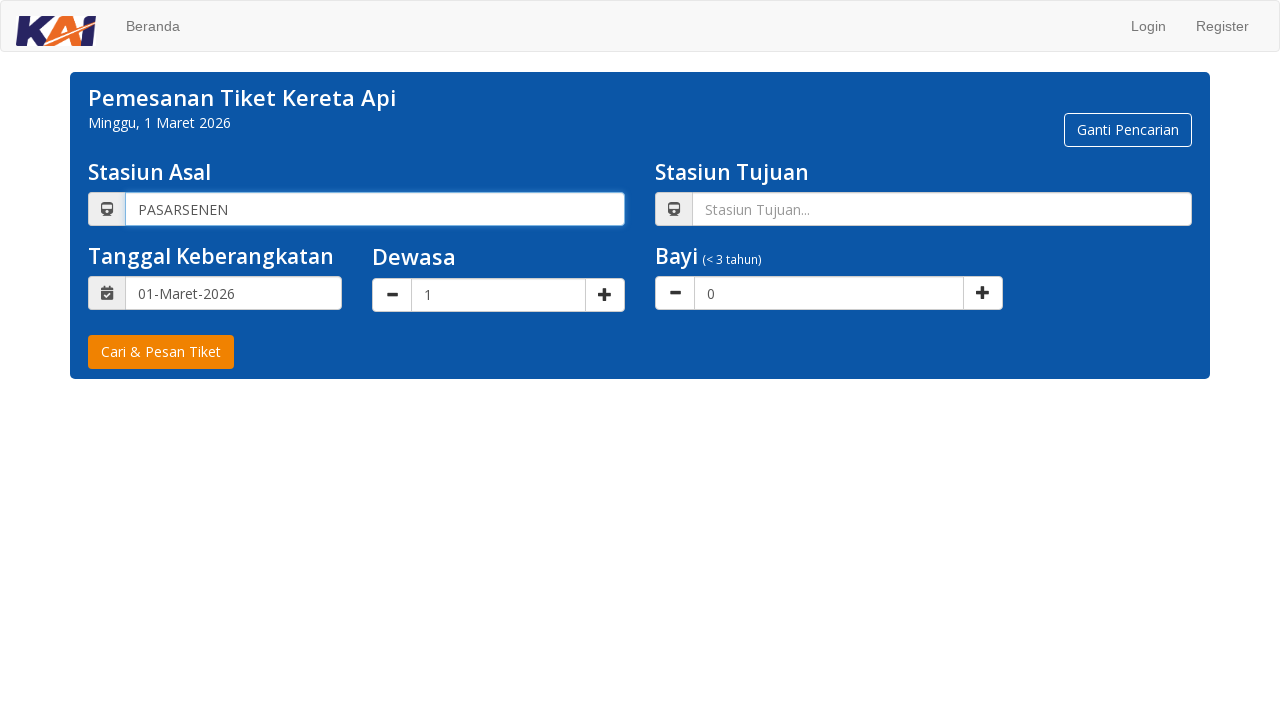

Clicked on destination station field at (942, 209) on internal:label="Stasiun Tujuan"i
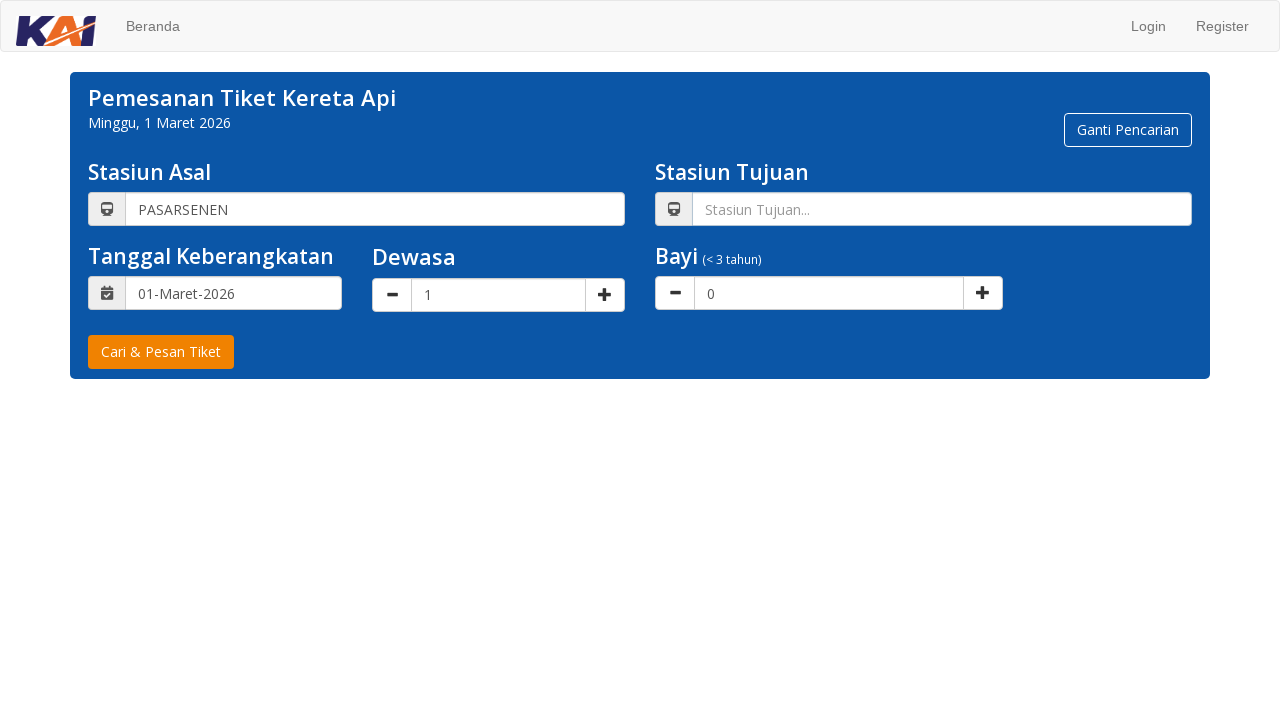

Typed 'madiun' in destination station search field on internal:label="Stasiun Tujuan"i
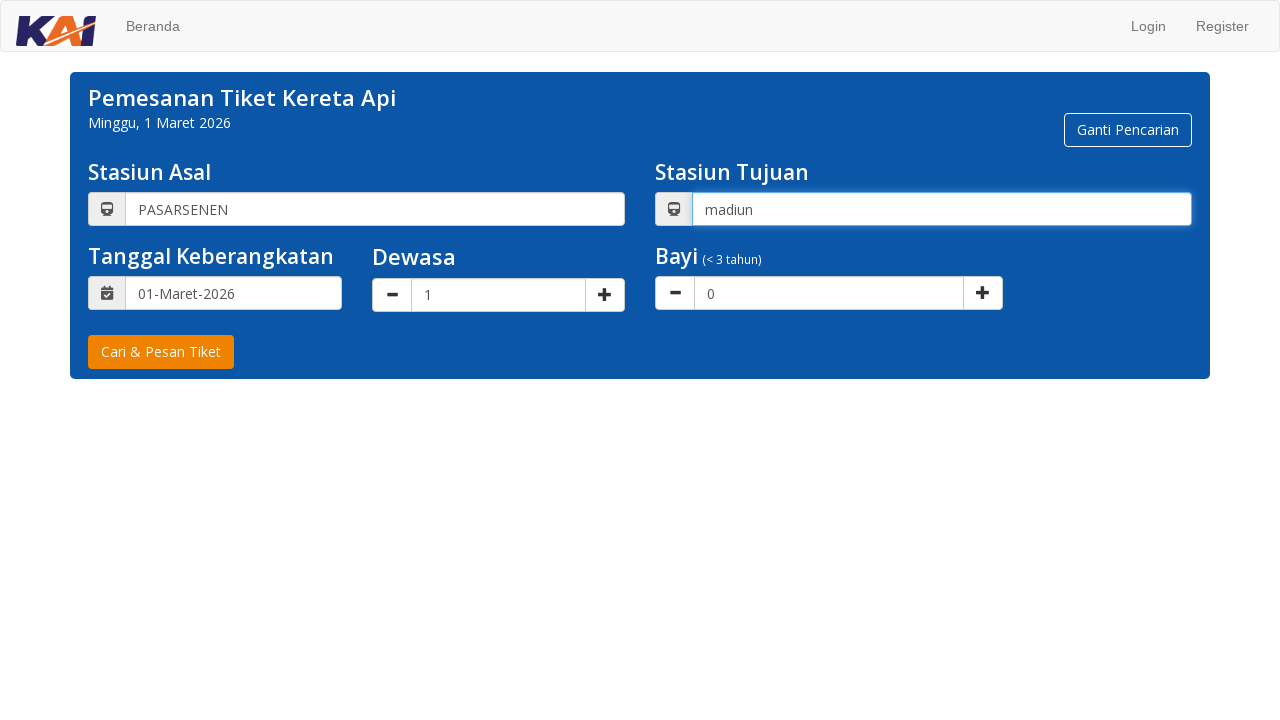

Selected MADIUN MN as destination station at (942, 283) on internal:text="MADIUN MN"i
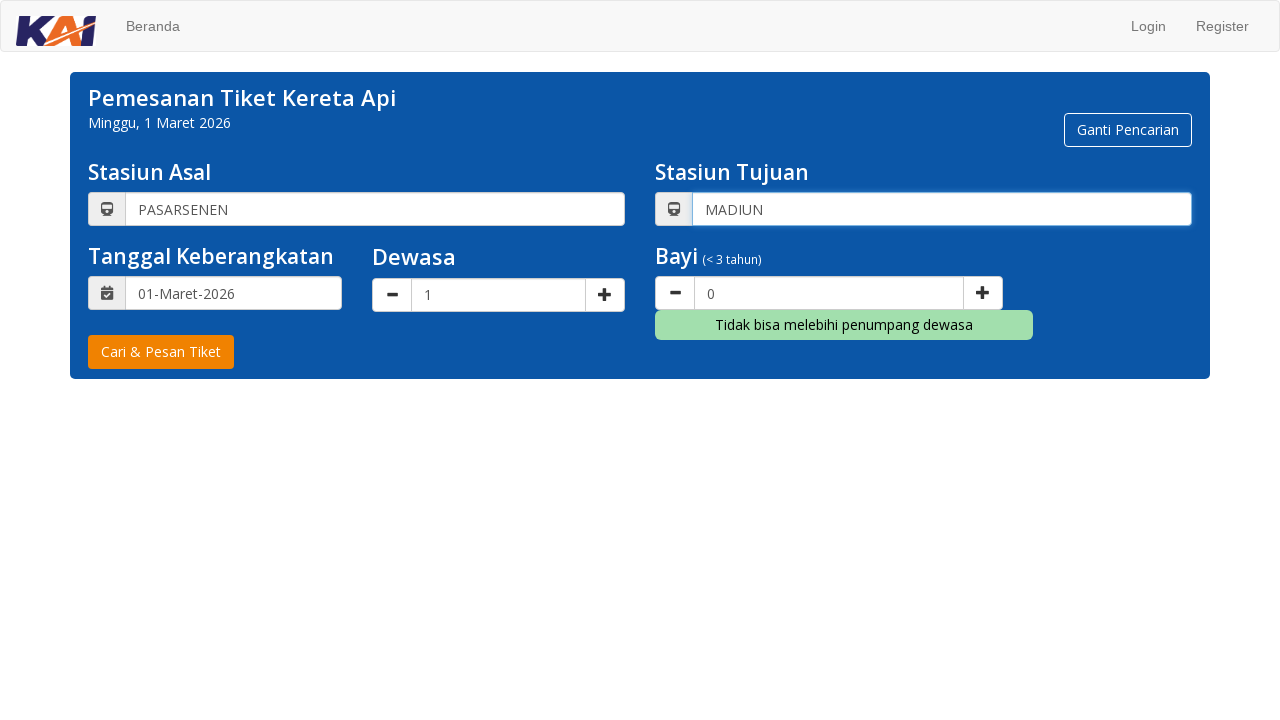

Clicked search button to find and book tickets at (161, 352) on internal:role=button[name="Cari & Pesan Tiket"i]
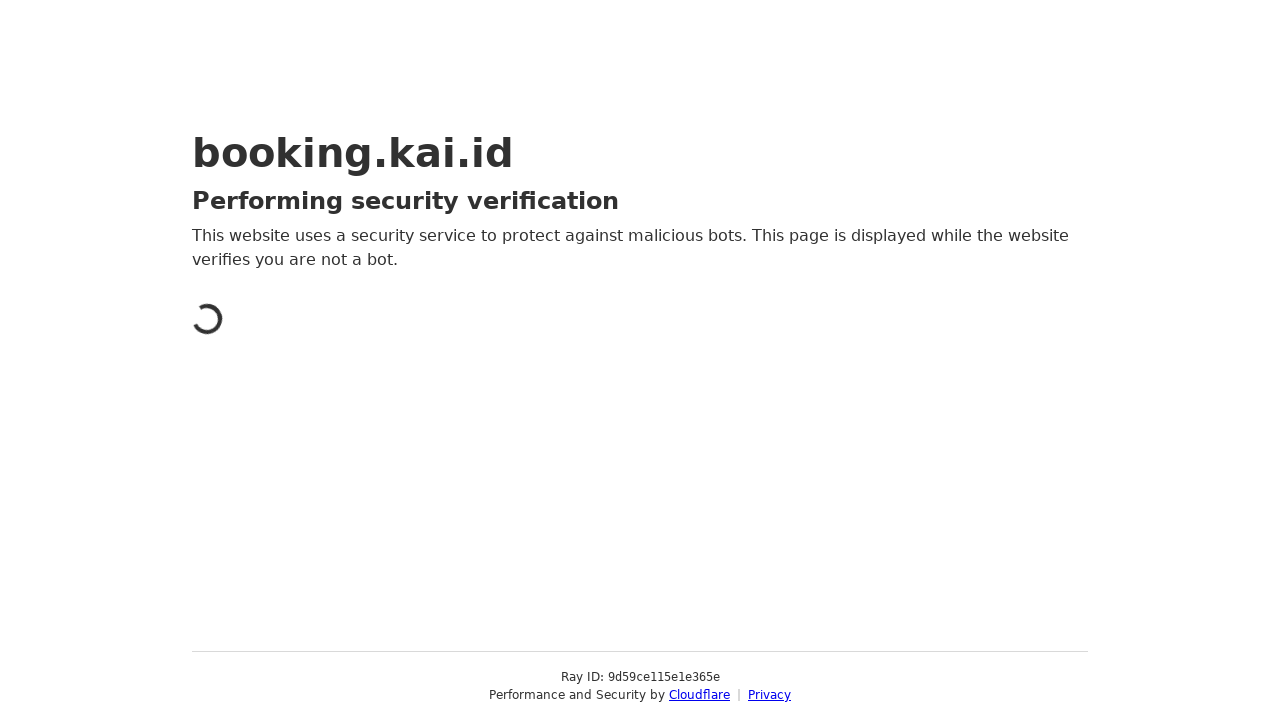

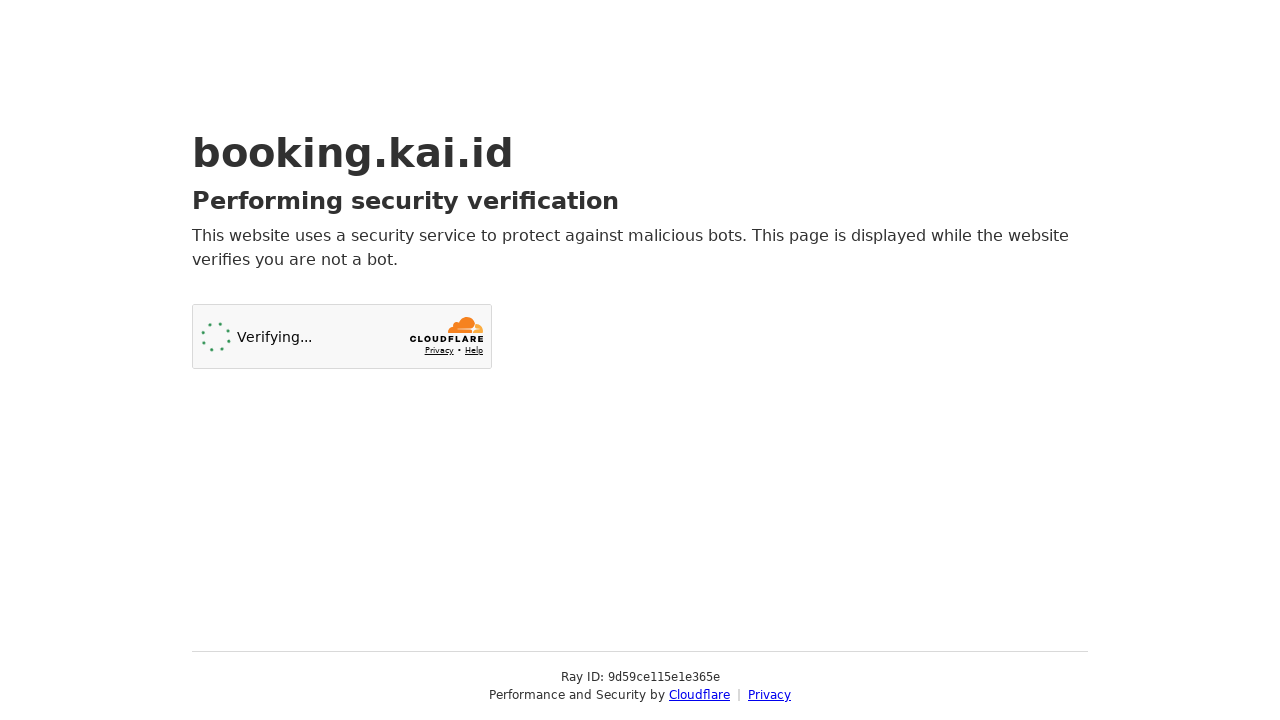